Tests that new items are appended to the bottom of the list by creating 3 items

Starting URL: https://demo.playwright.dev/todomvc

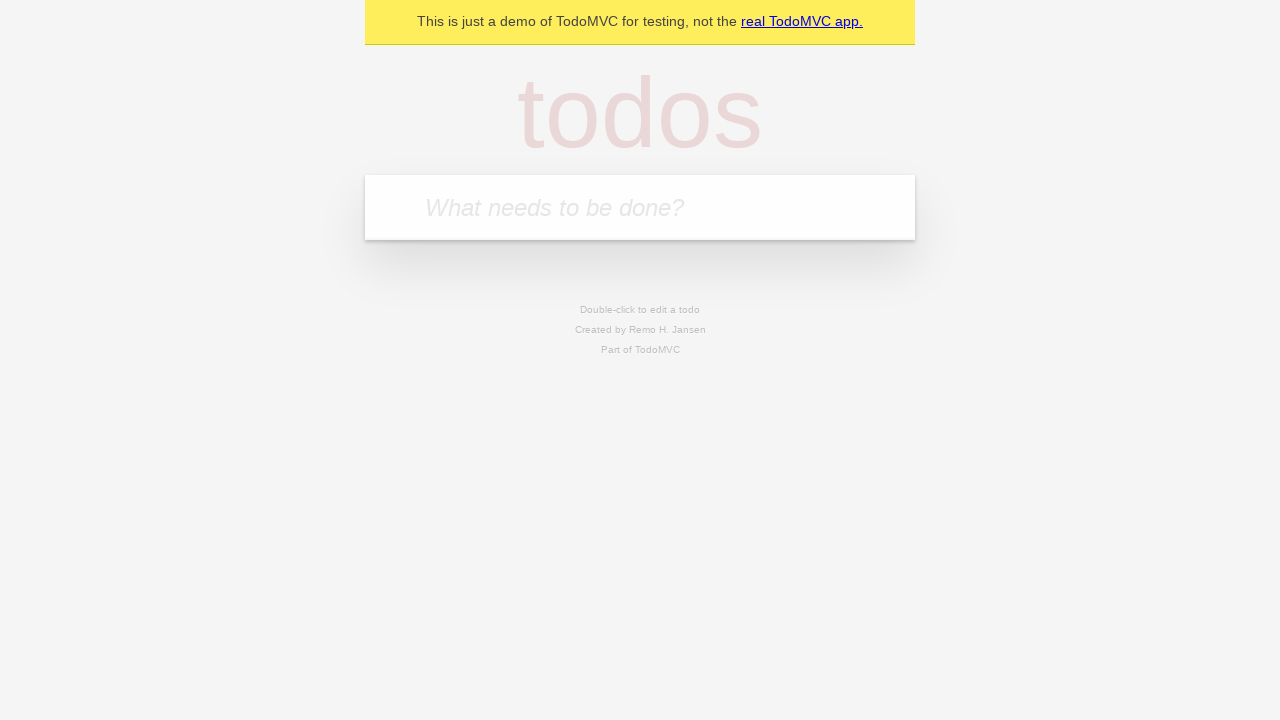

Filled new todo input with 'buy some cheese' on .new-todo
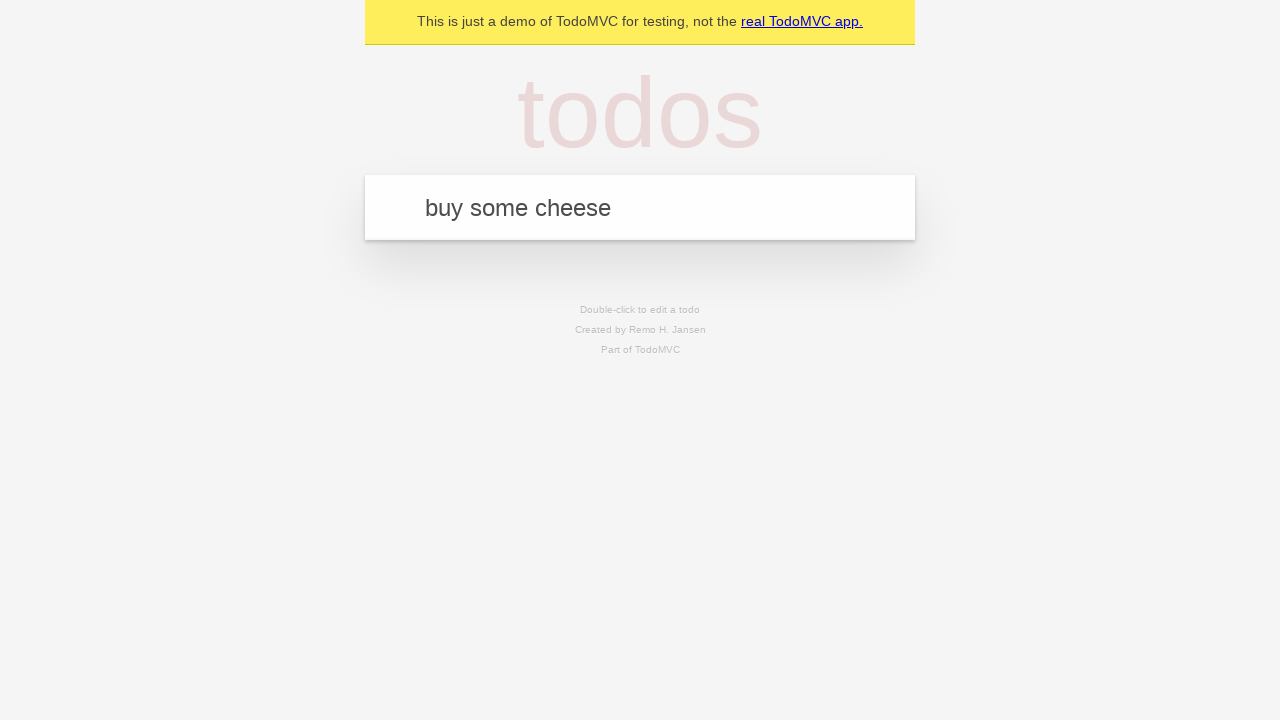

Pressed Enter to create first todo item on .new-todo
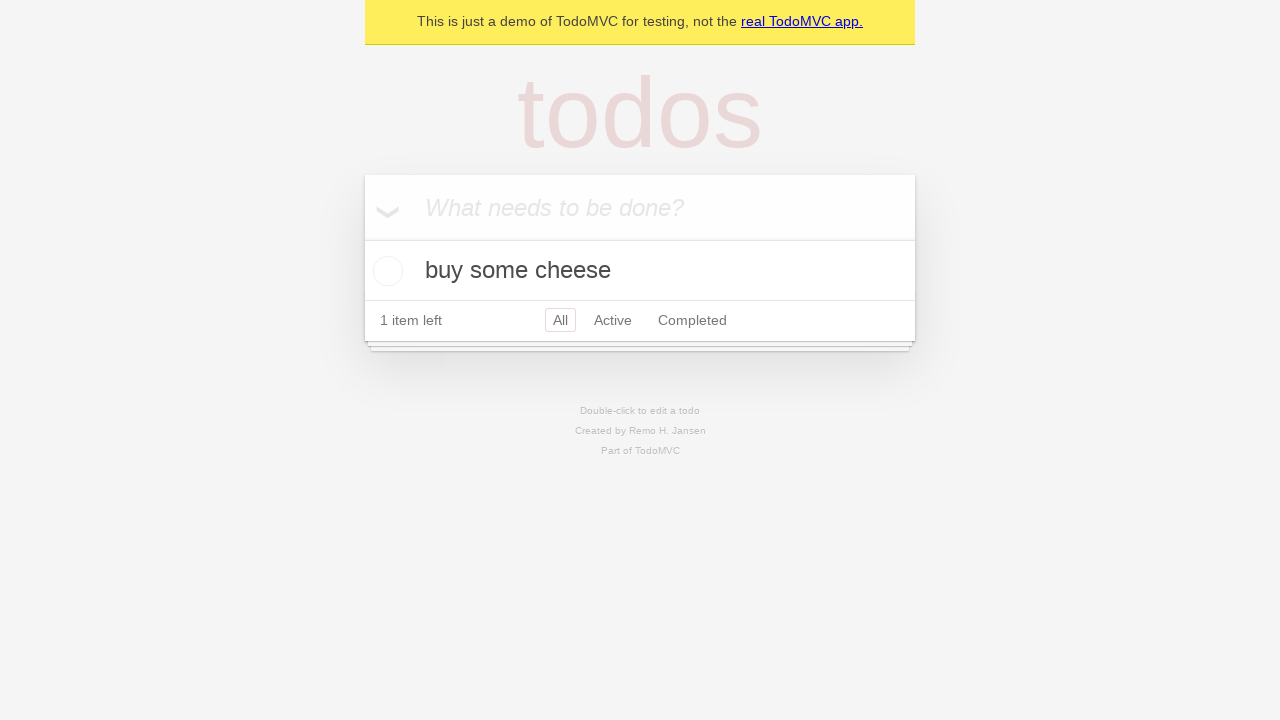

Filled new todo input with 'feed the cat' on .new-todo
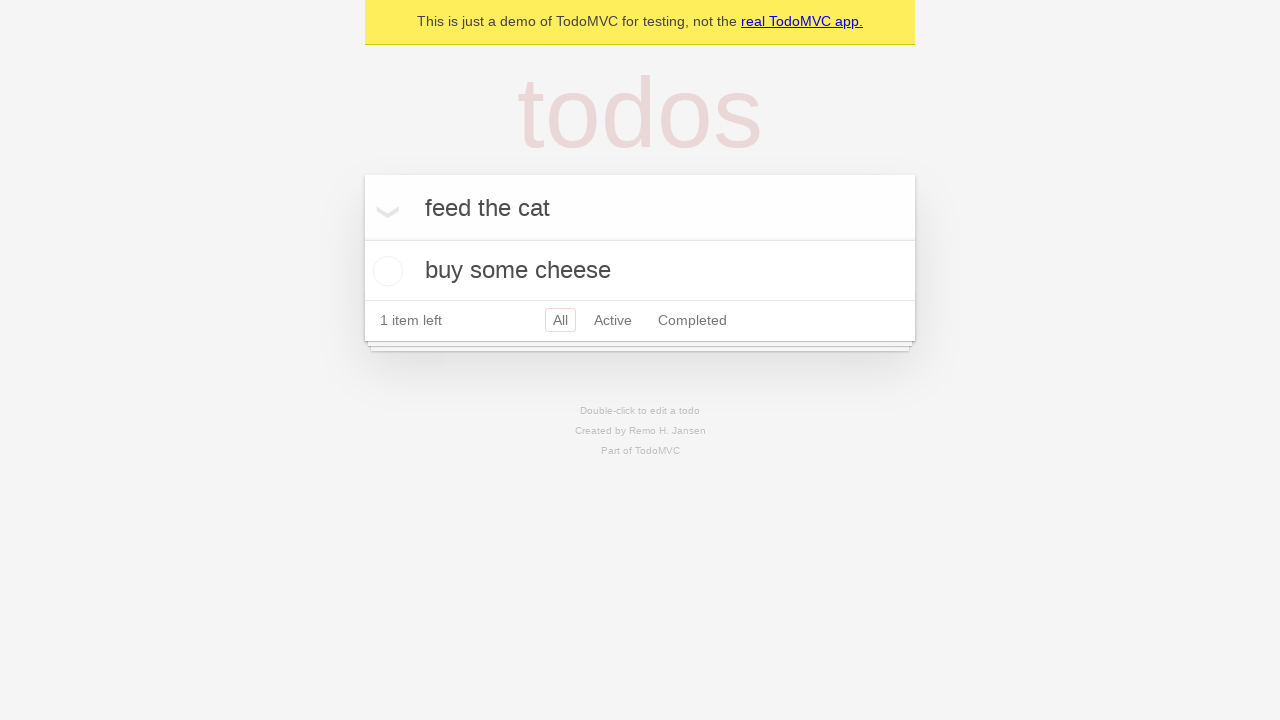

Pressed Enter to create second todo item on .new-todo
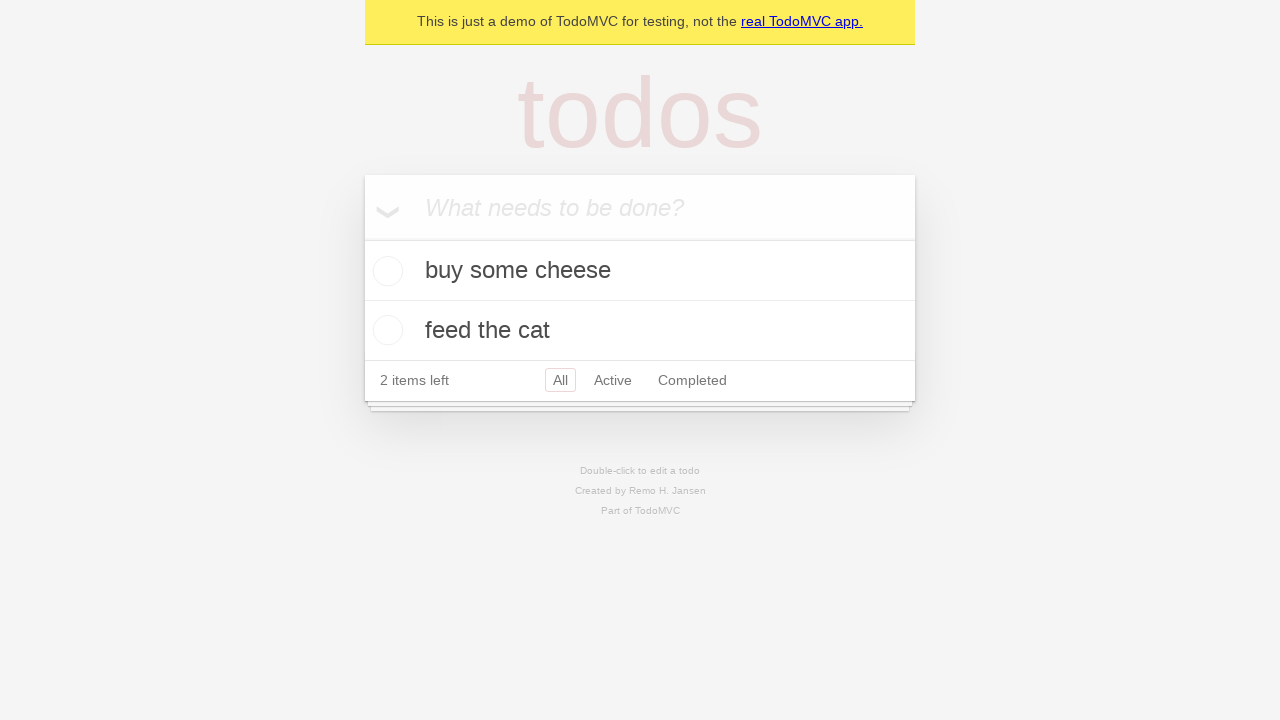

Filled new todo input with 'book a doctors appointment' on .new-todo
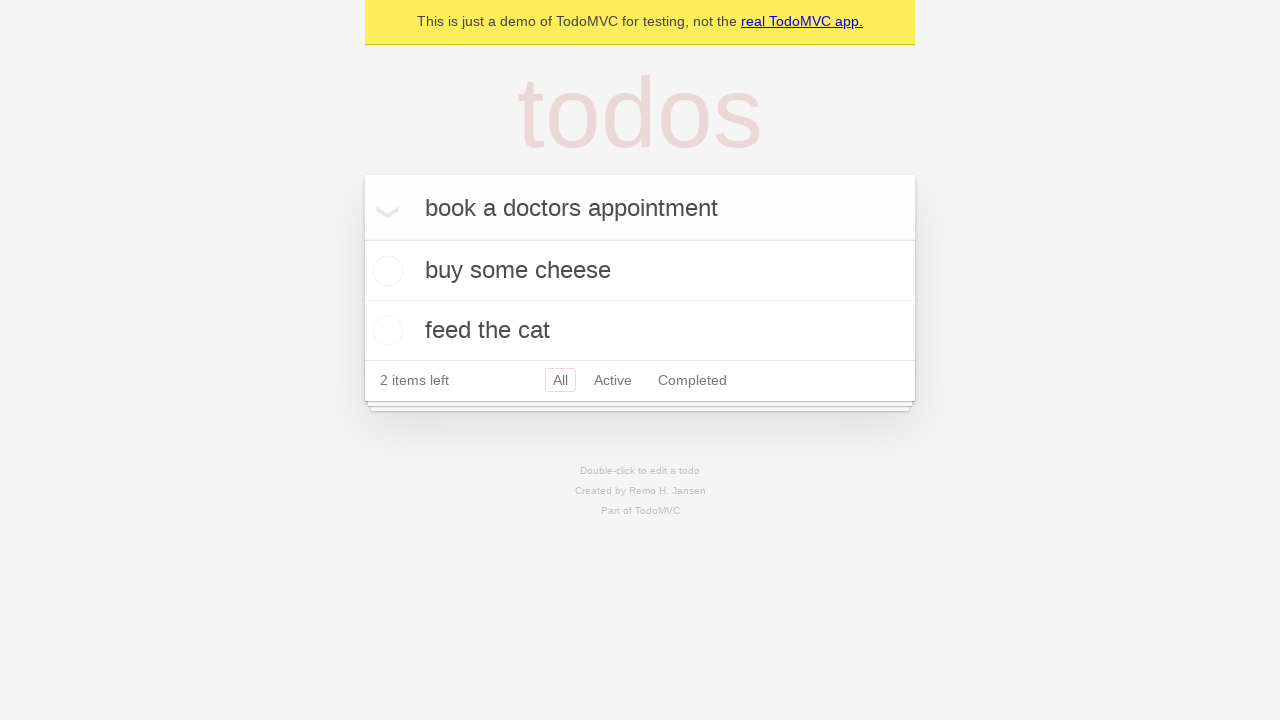

Pressed Enter to create third todo item on .new-todo
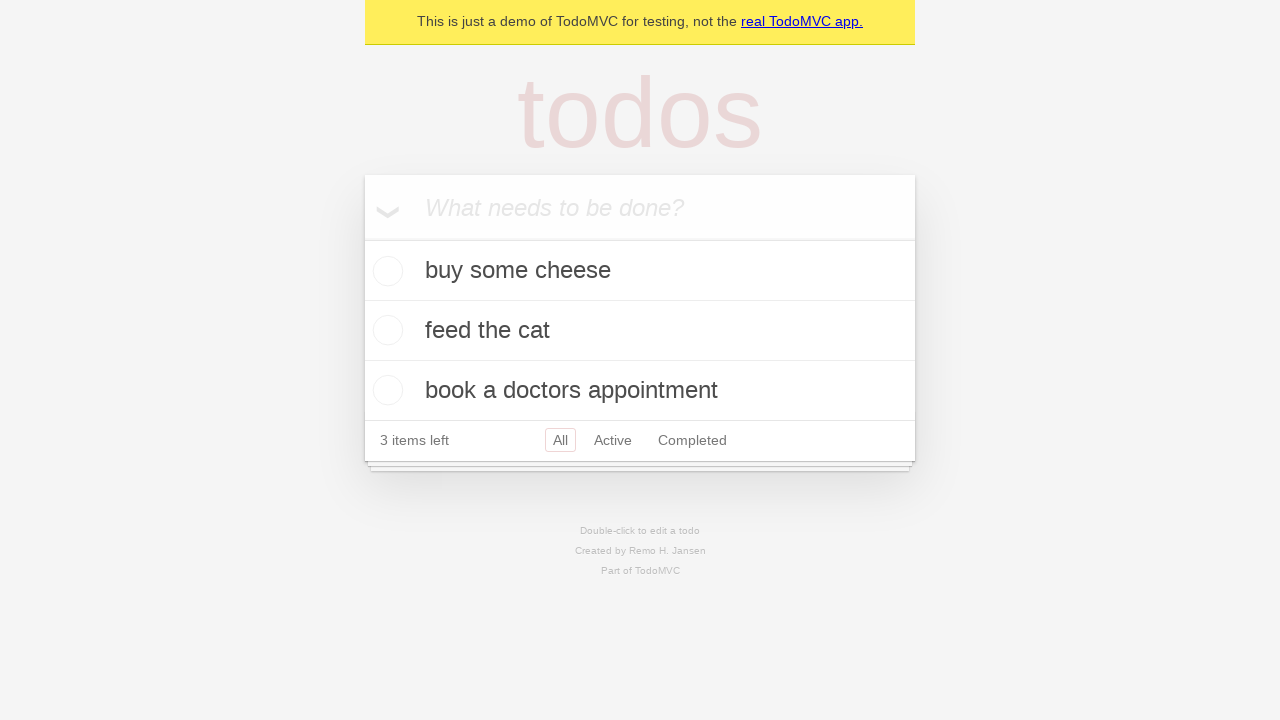

Todo counter loaded, confirming all 3 items were added to the list
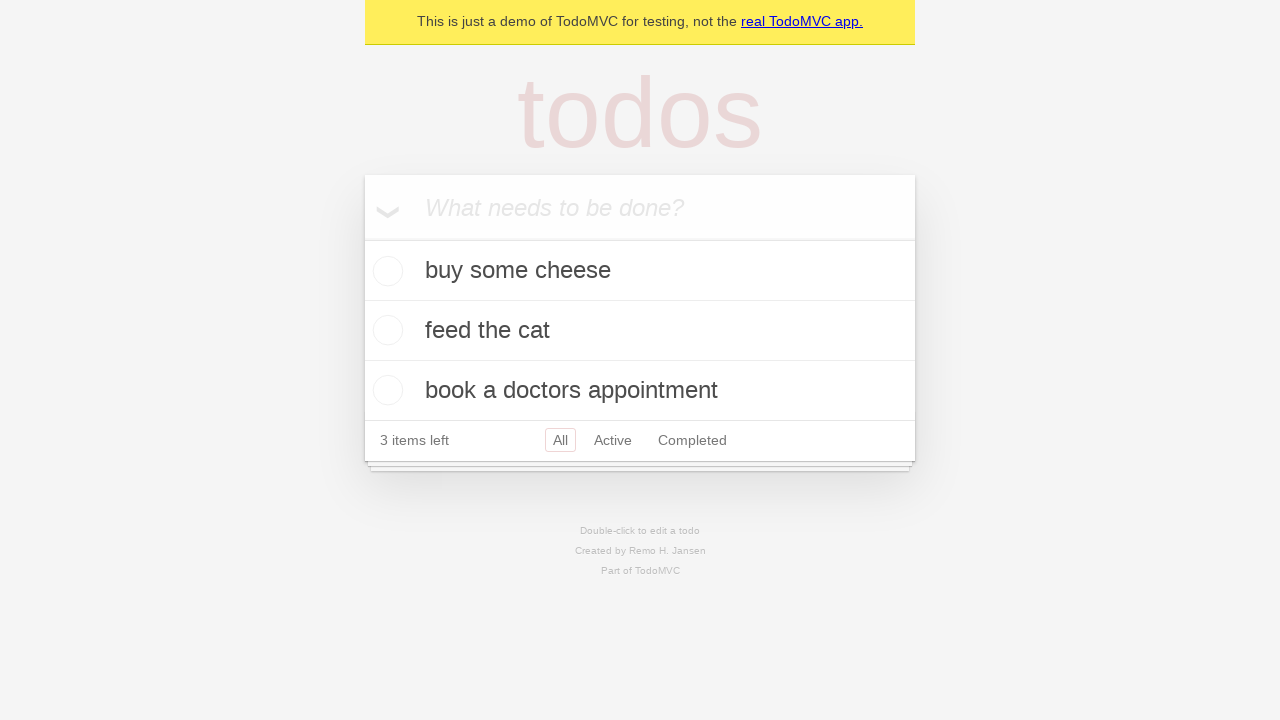

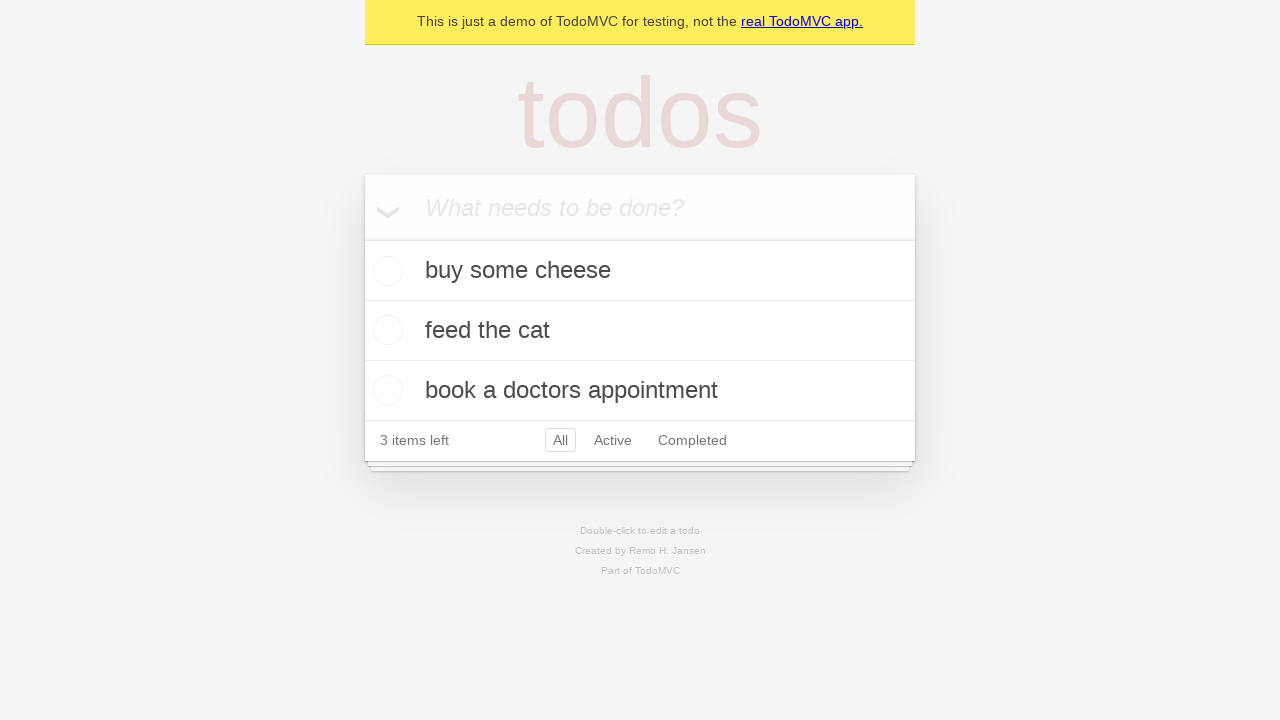